Tests window handling by clicking a link that opens a new window, switching to the child window to verify content, and switching back to the parent window

Starting URL: https://the-internet.herokuapp.com/windows

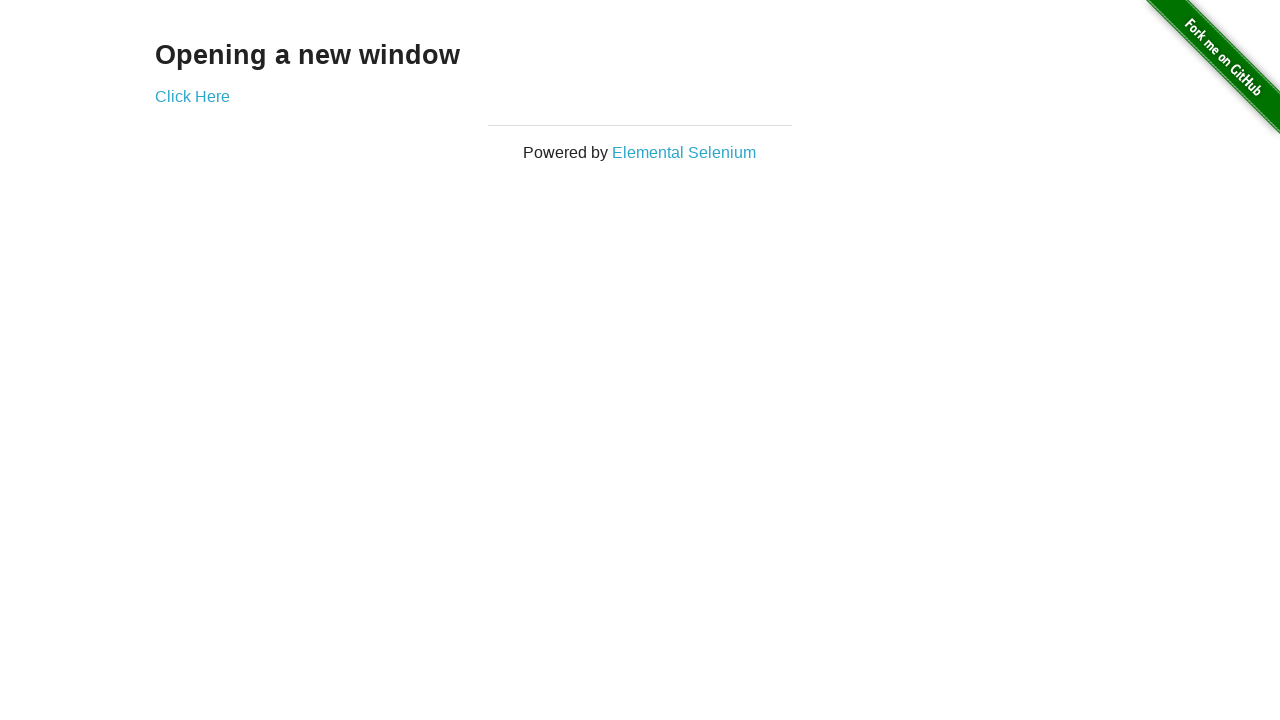

Clicked 'Click Here' link and new window opened at (192, 96) on xpath=//a[text()='Click Here']
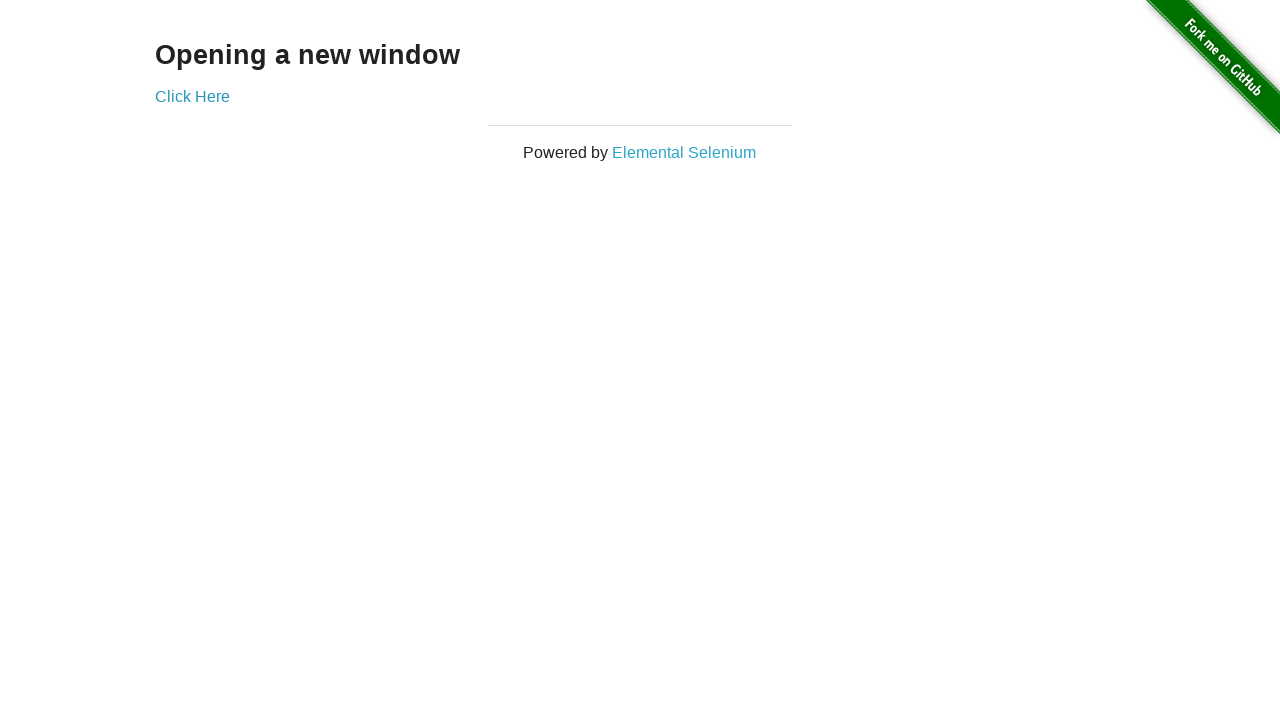

Child window page loaded
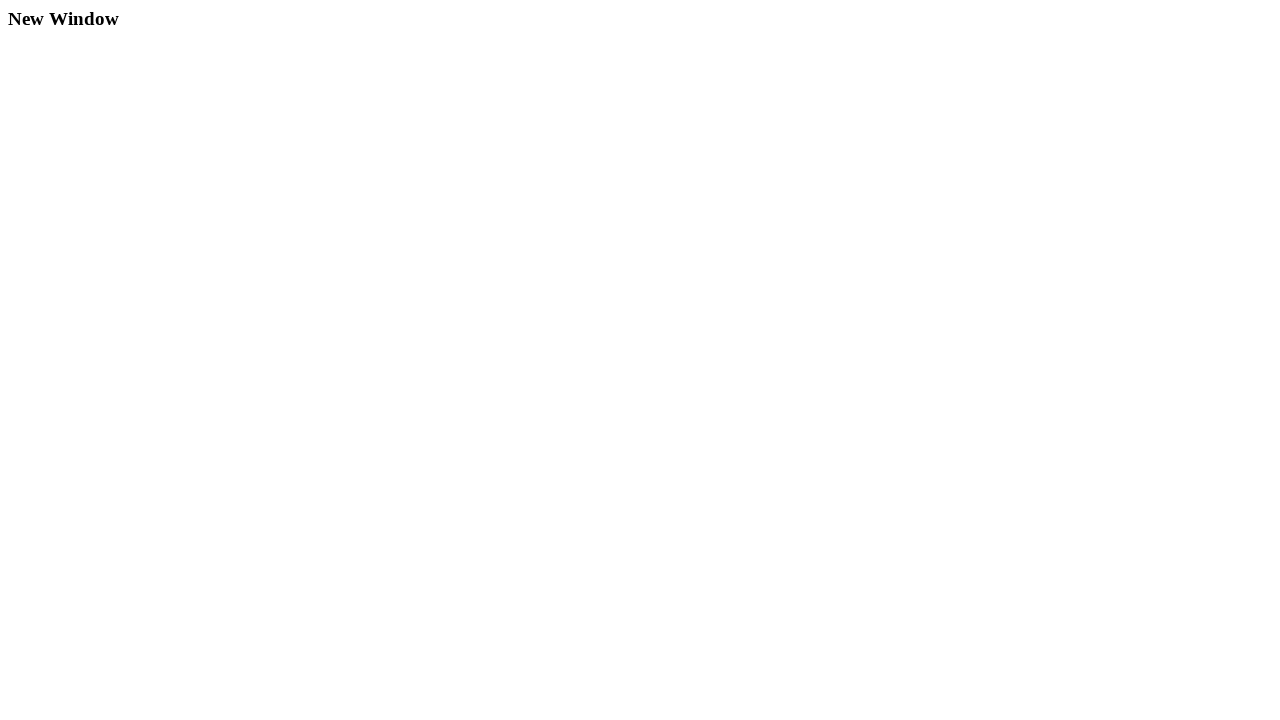

Verified 'New Window' text present in child window
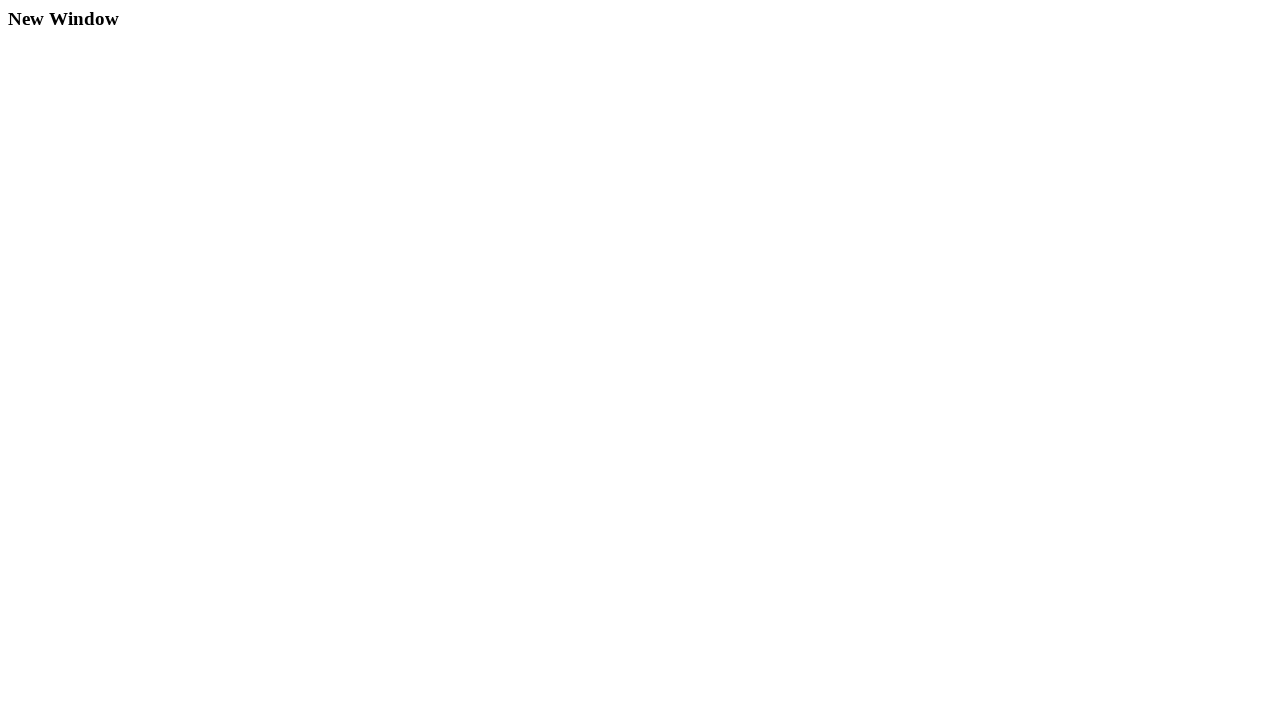

Closed child window
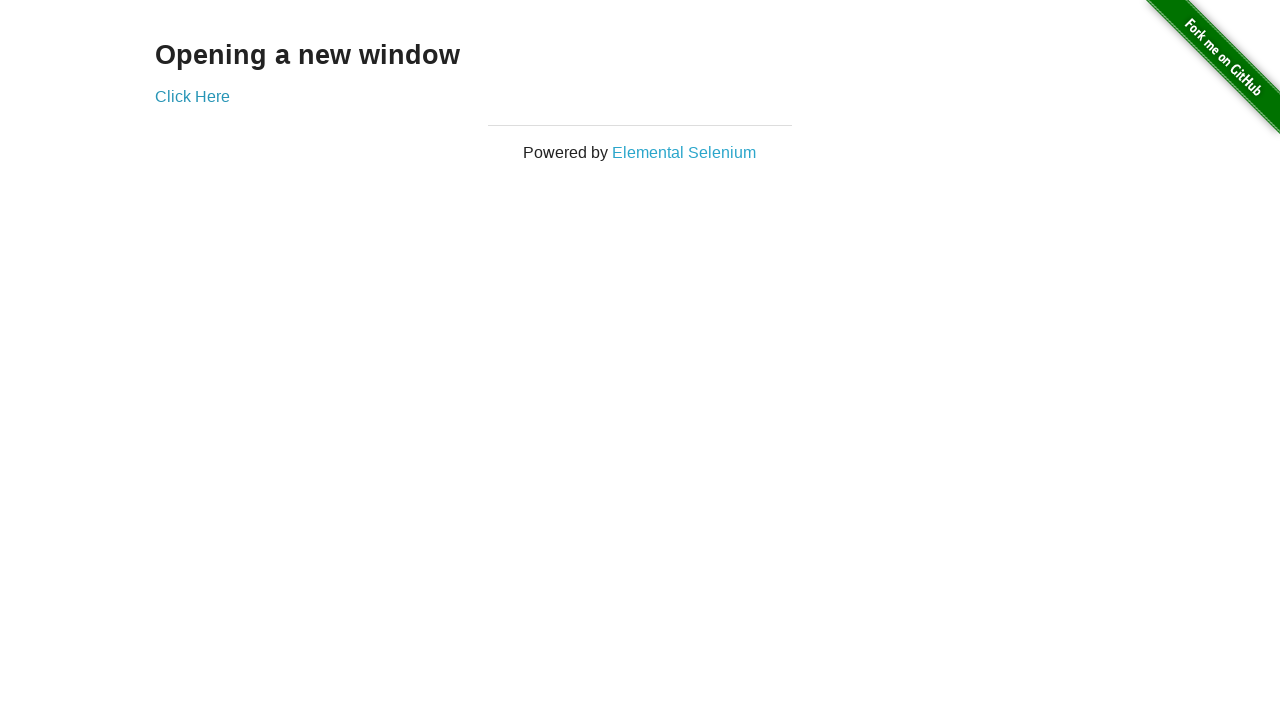

Parent page remains active after child window closed
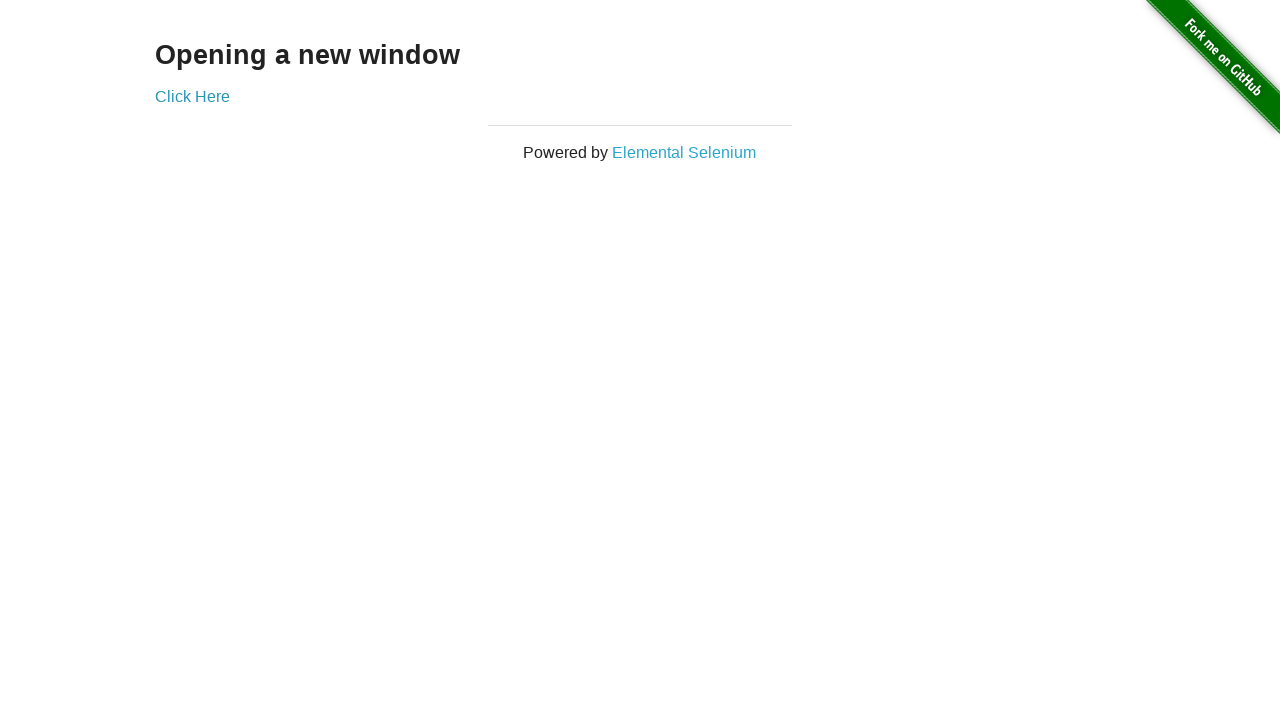

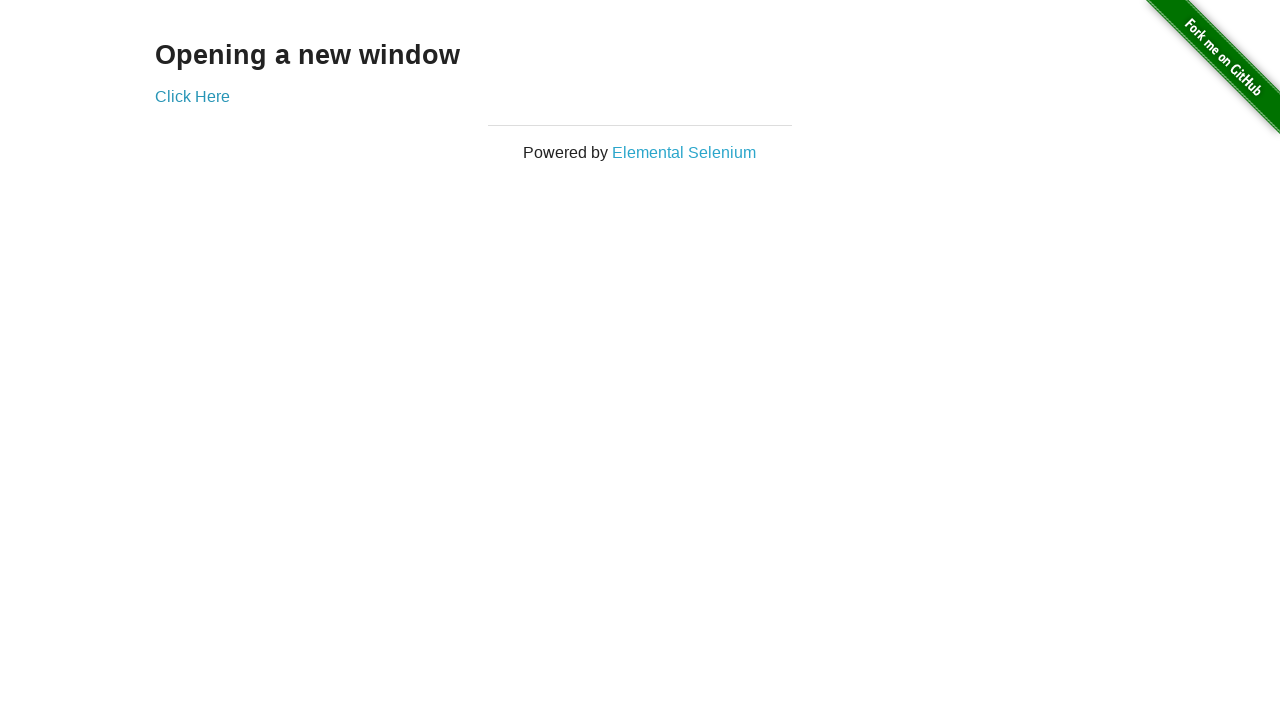